Navigates to YouTube Shorts and watches multiple short videos by clicking through them

Starting URL: https://www.youtube.com/shorts/

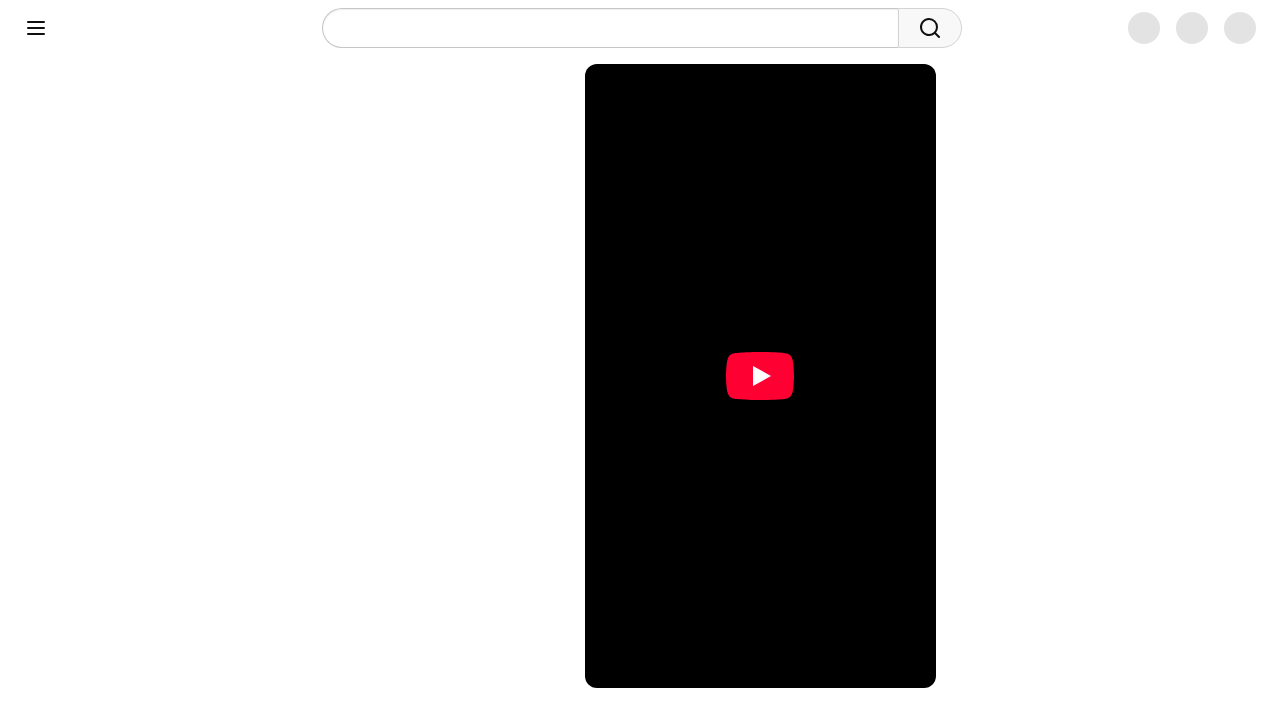

Navigated to YouTube Shorts homepage
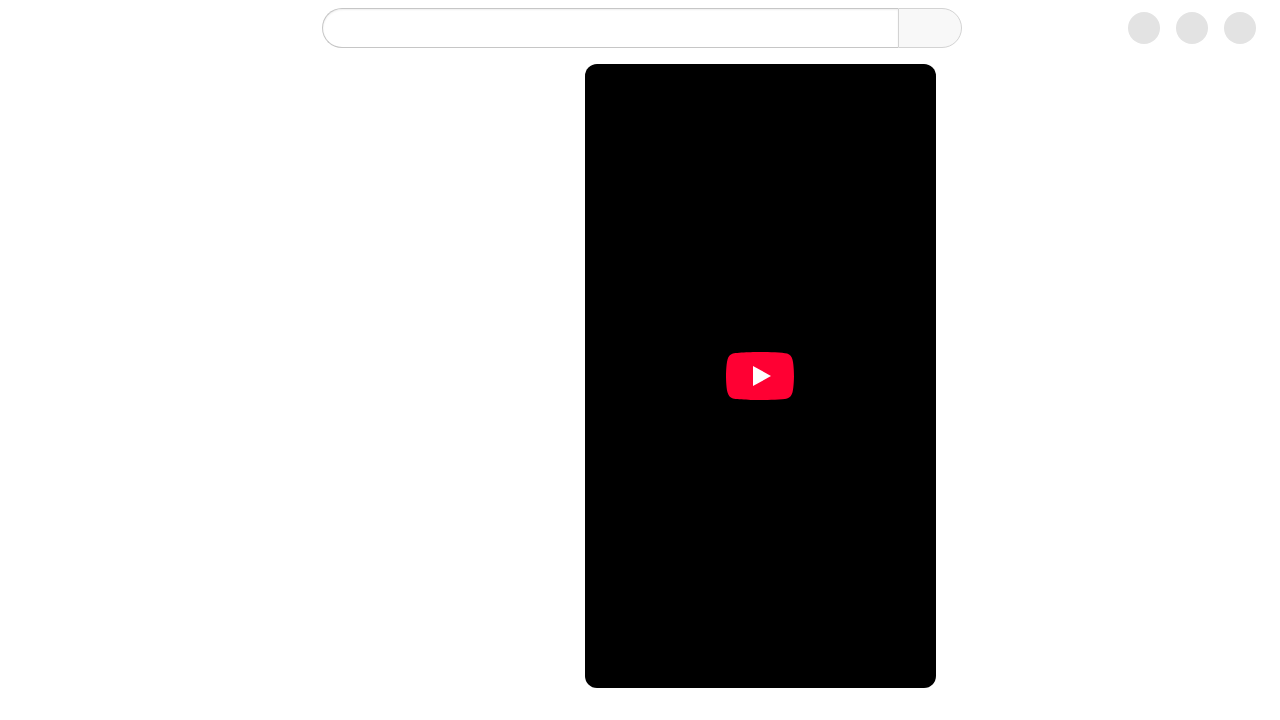

Failed to click next button for short #1 on xpath=//*[@id="shorts-player"]/div[5]/button
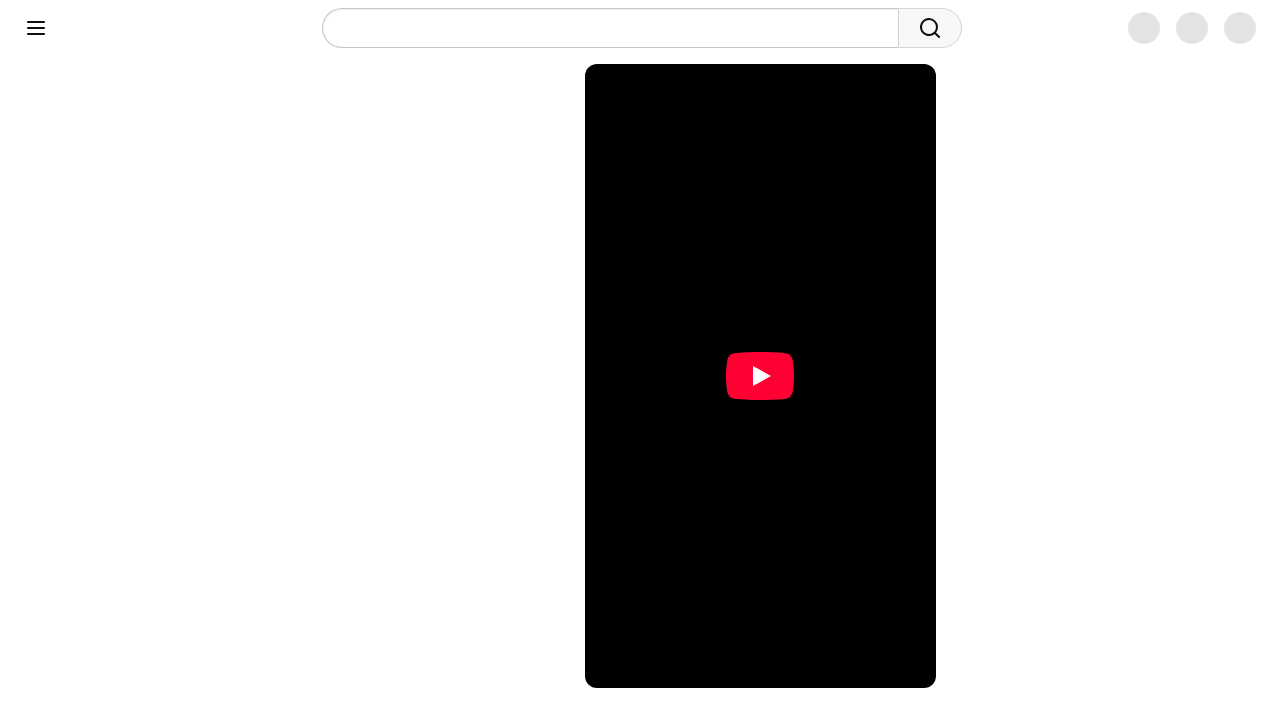

Watched short #1 for 5 seconds
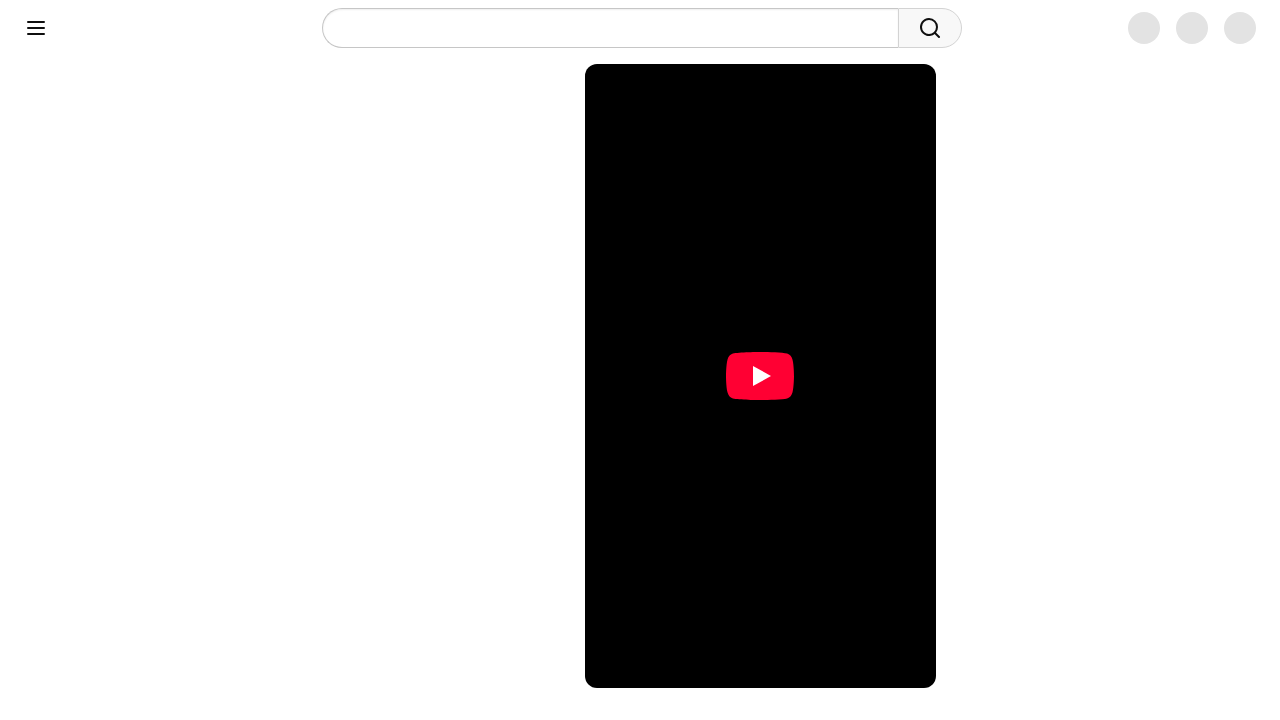

Failed to click next button for short #2 on xpath=//*[@id="shorts-player"]/div[5]/button
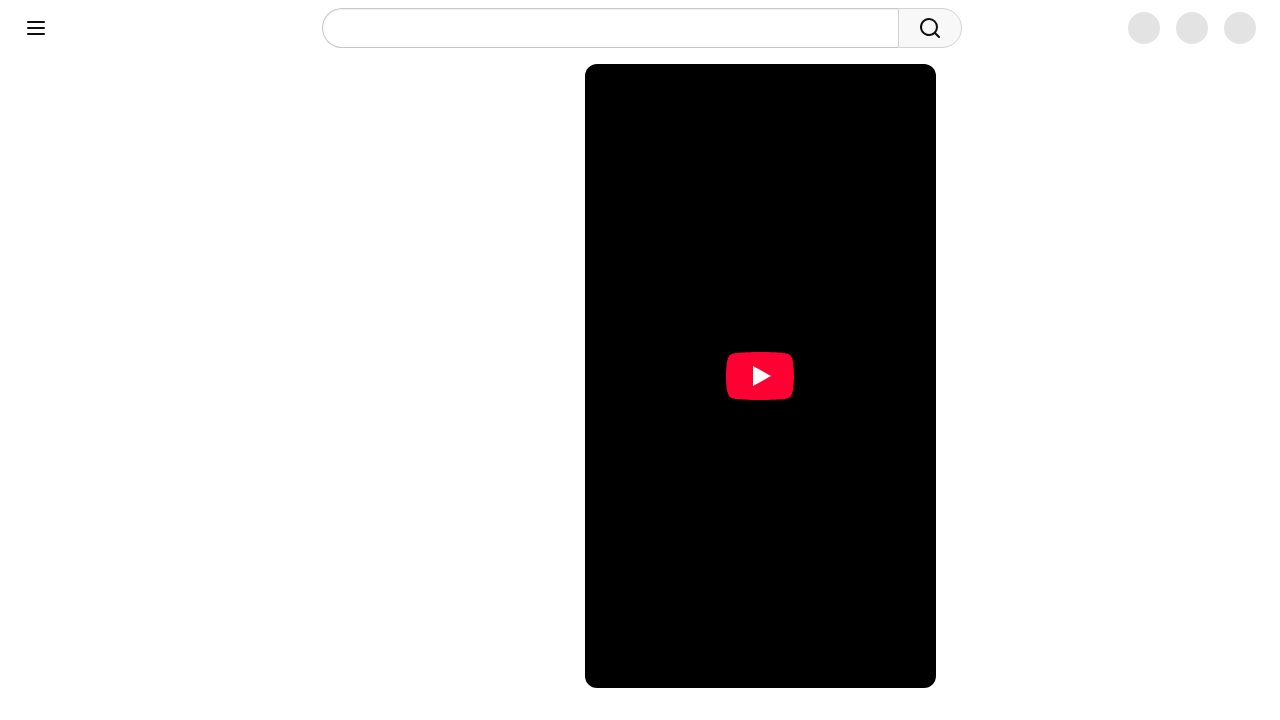

Watched short #2 for 5 seconds
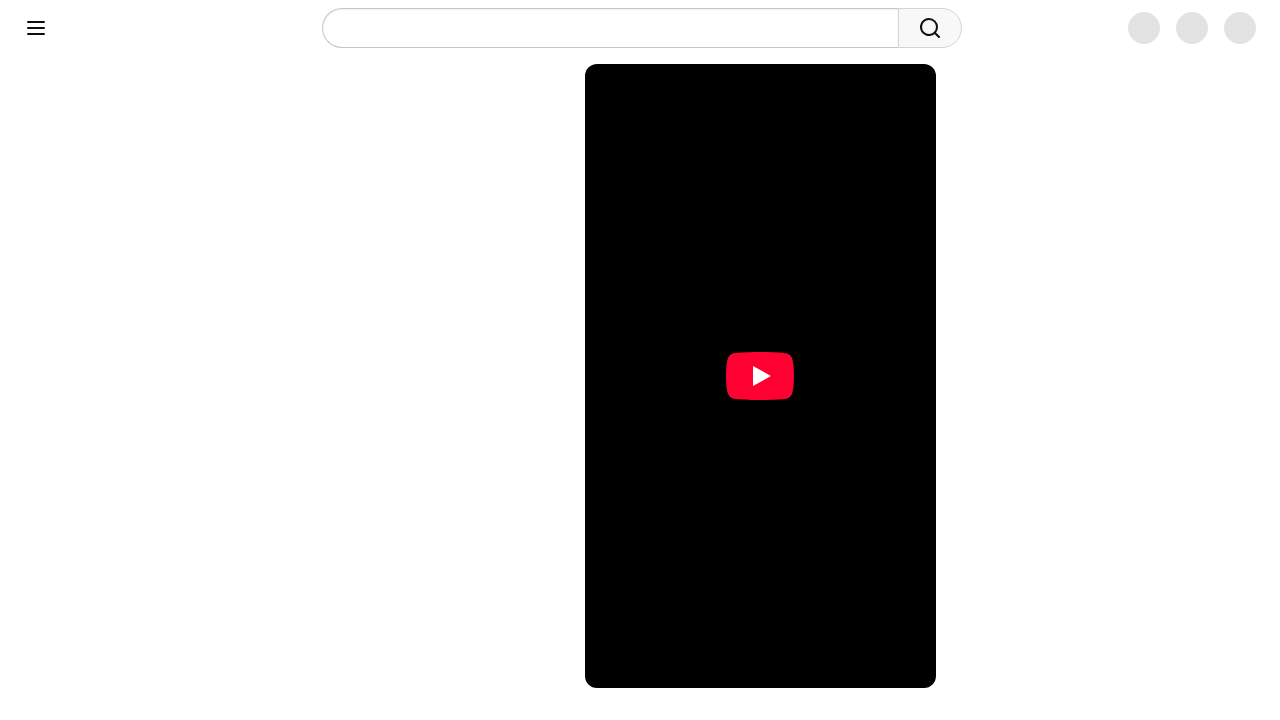

Failed to click next button for short #3 on xpath=//*[@id="shorts-player"]/div[5]/button
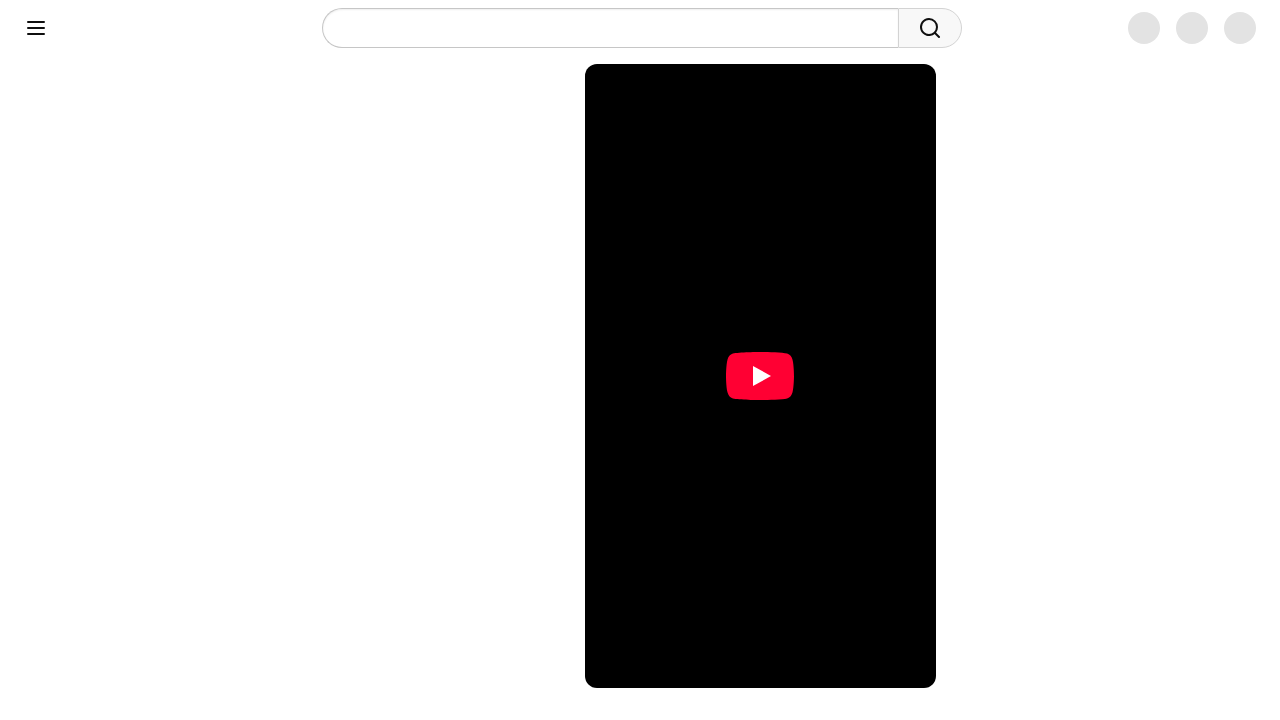

Watched short #3 for 5 seconds
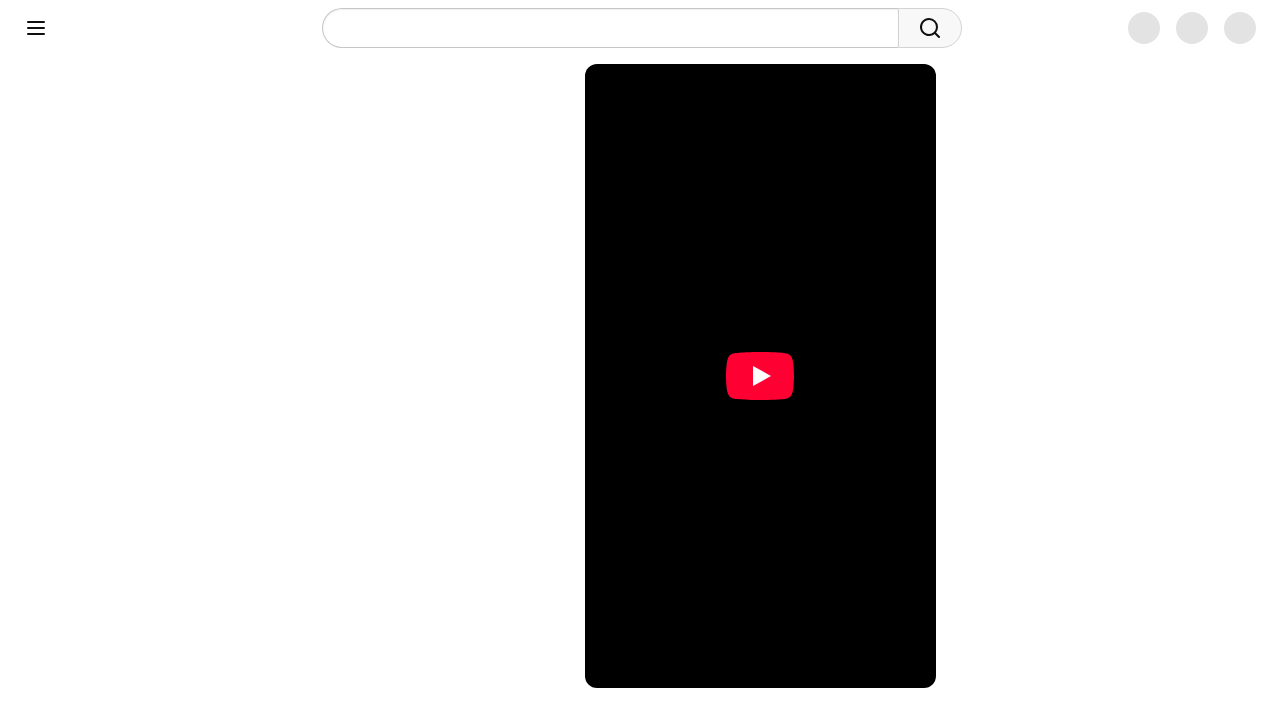

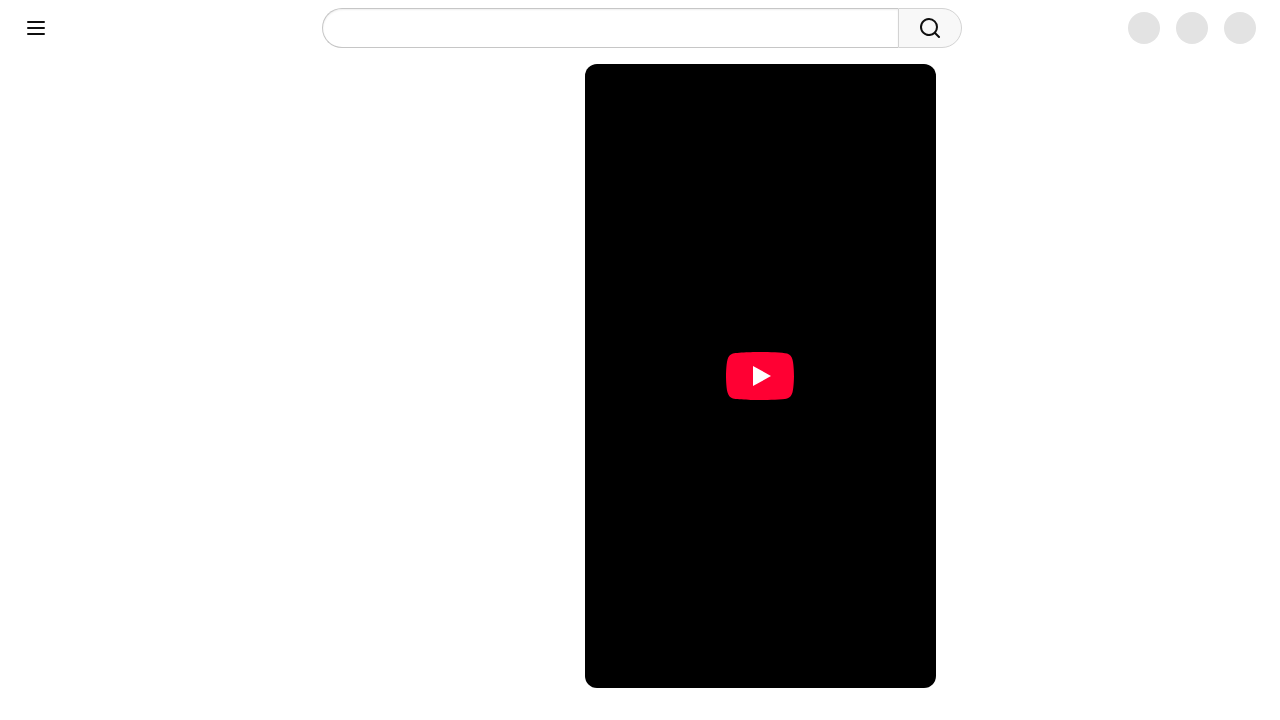